Demonstrates drag and drop action by dragging element A onto element B

Starting URL: https://the-internet.herokuapp.com/drag_and_drop

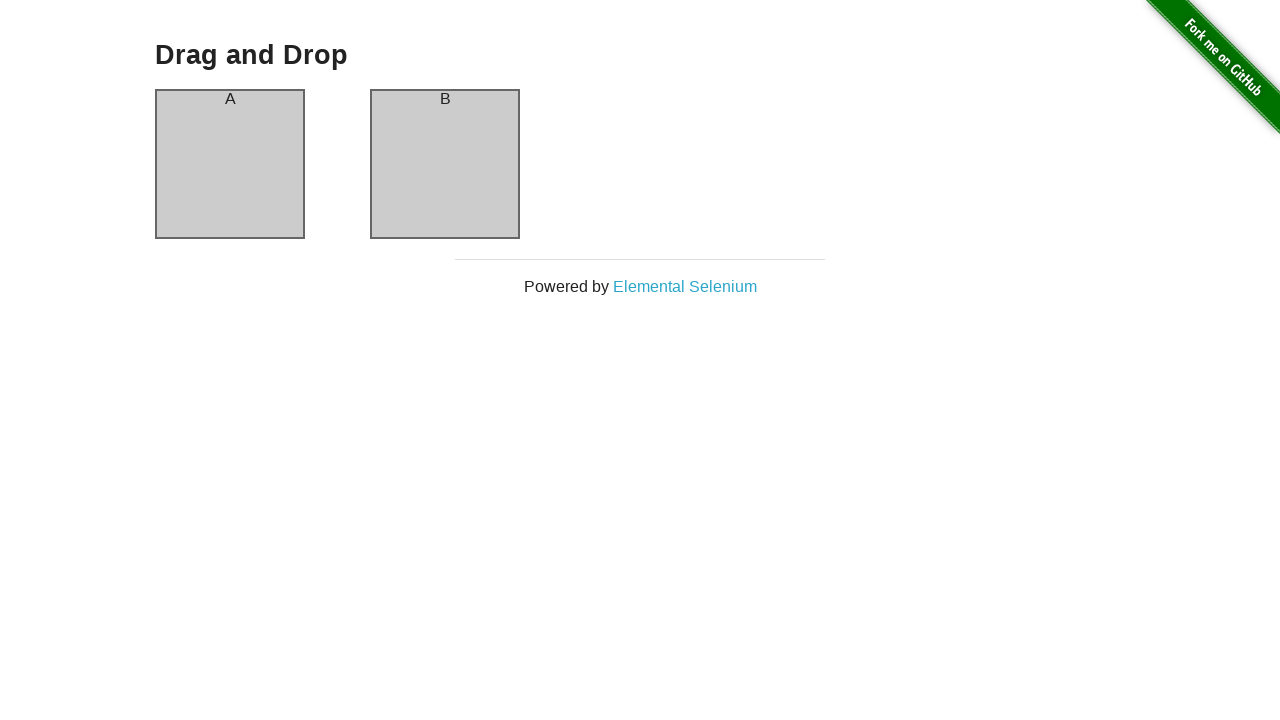

Located source element (column A)
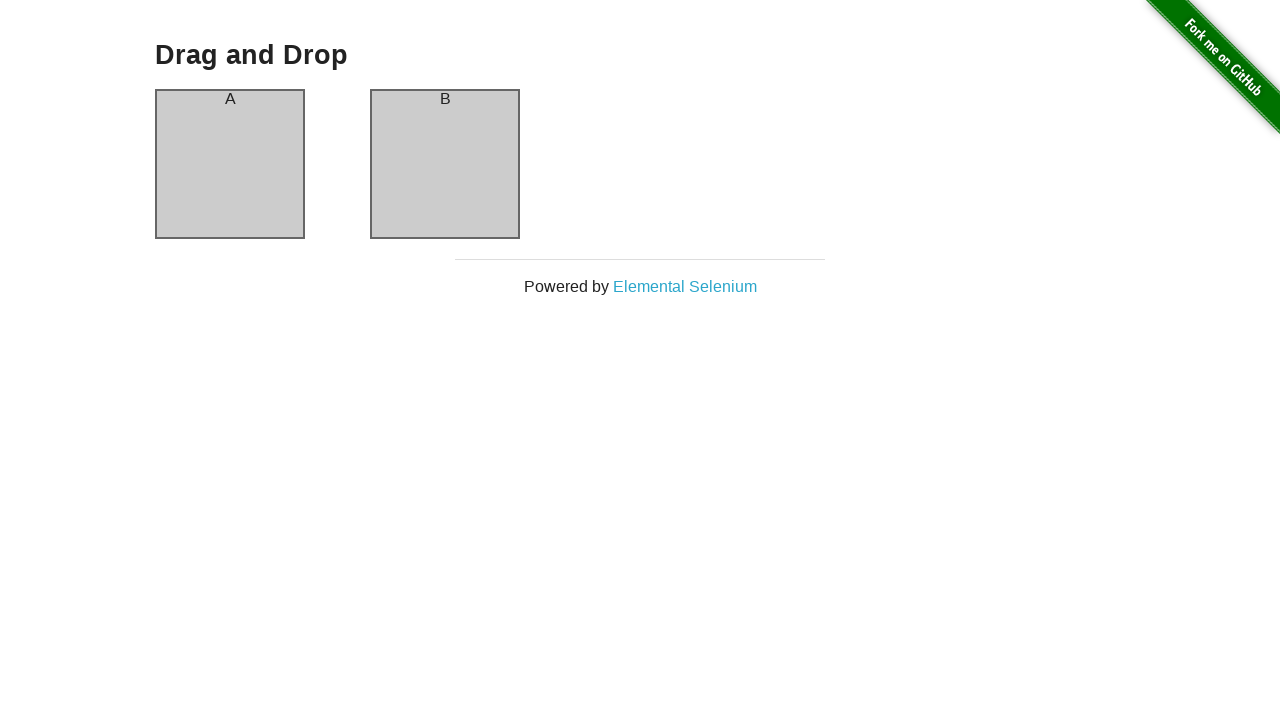

Located target element (column B)
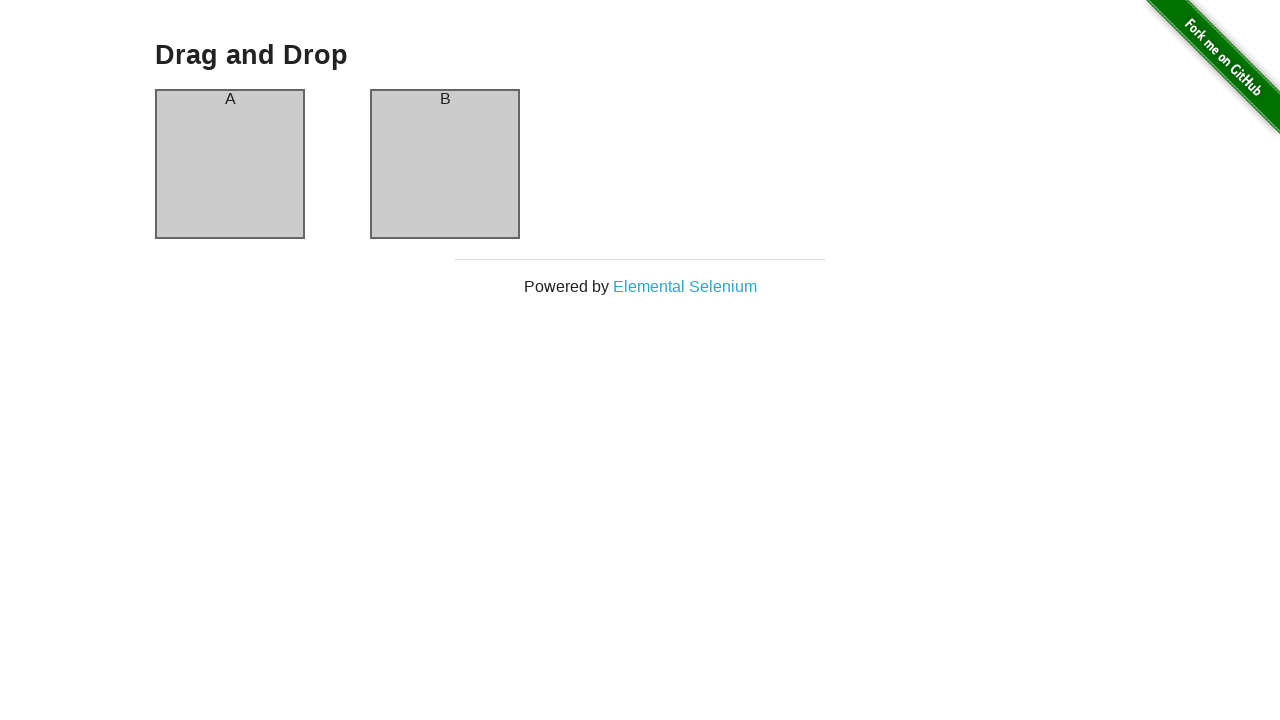

Dragged element A onto element B at (445, 164)
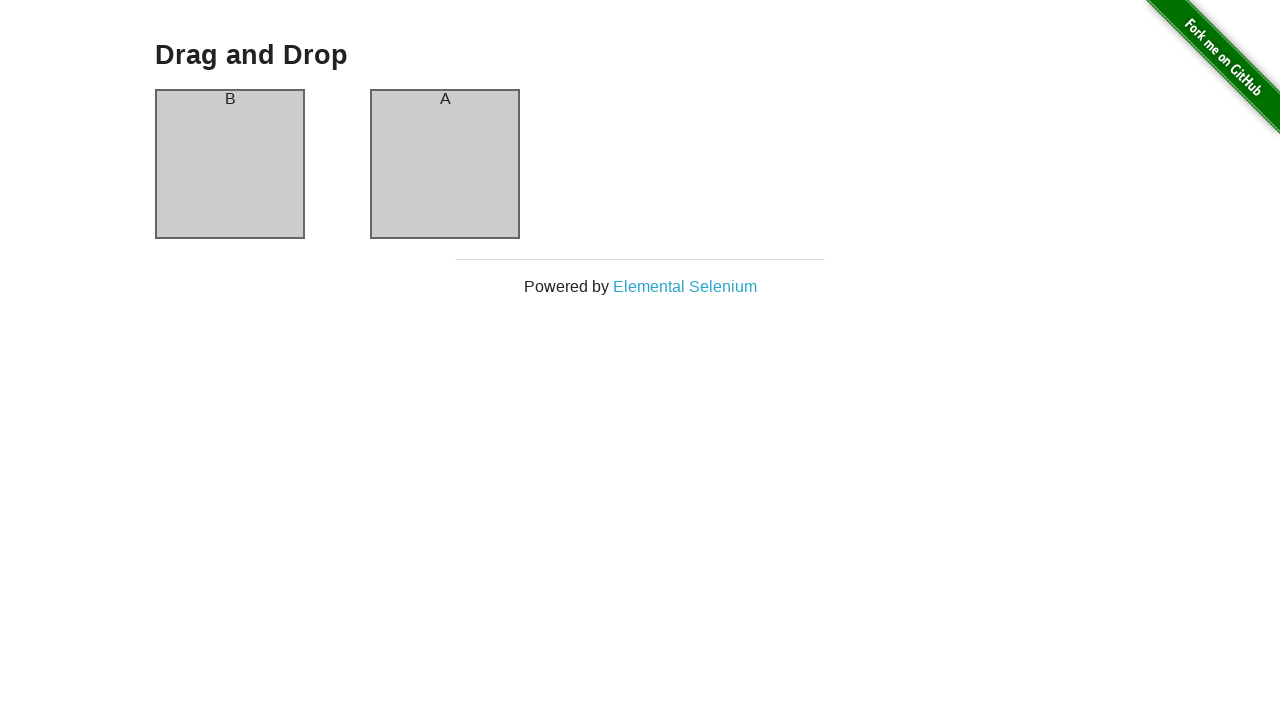

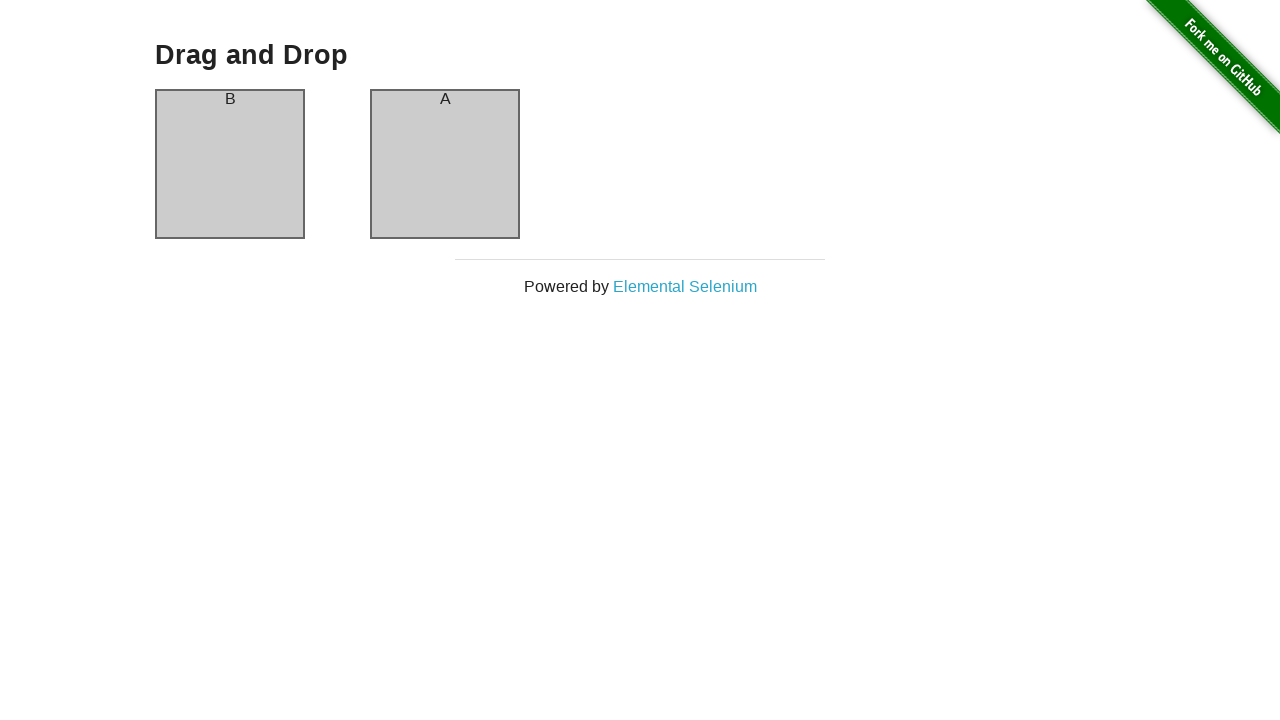